Tests navigation on the Playwright Python documentation site by clicking on the docs link and then navigating to the API reference page using different selector strategies.

Starting URL: https://playwright.dev/python/

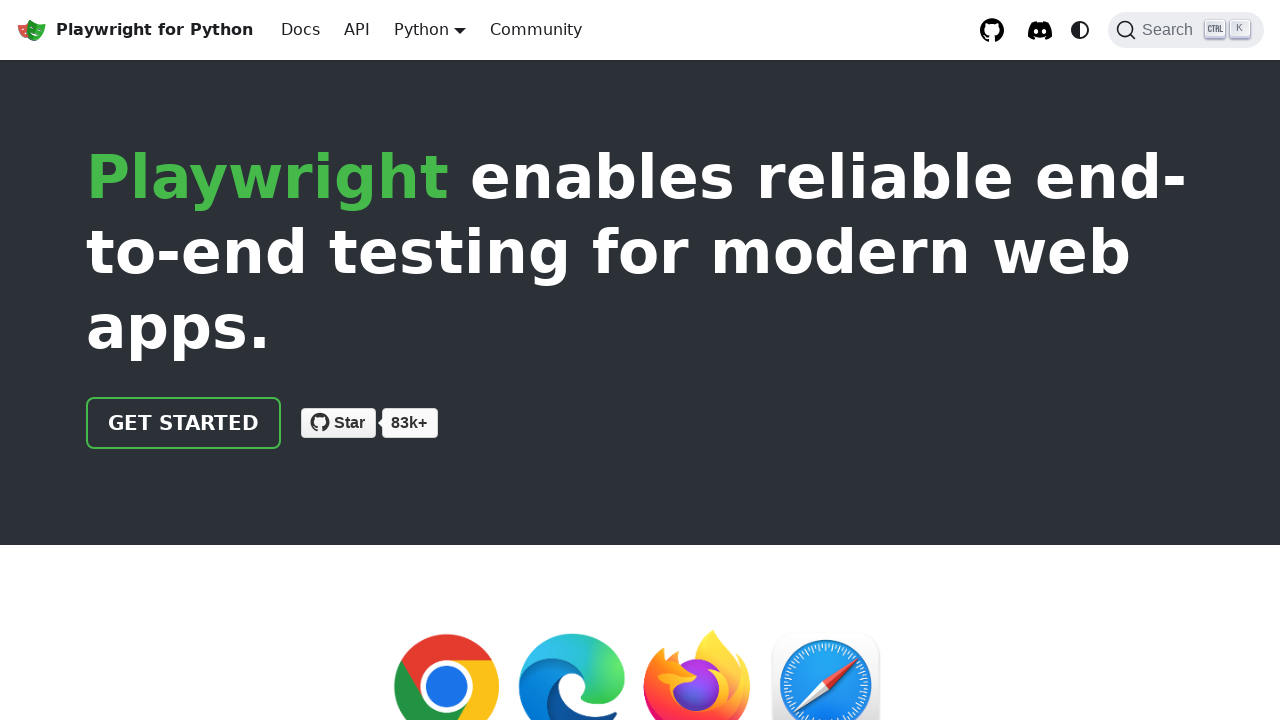

Clicked on 'docs' link using role-based selector at (300, 30) on internal:role=link[name="docs"i]
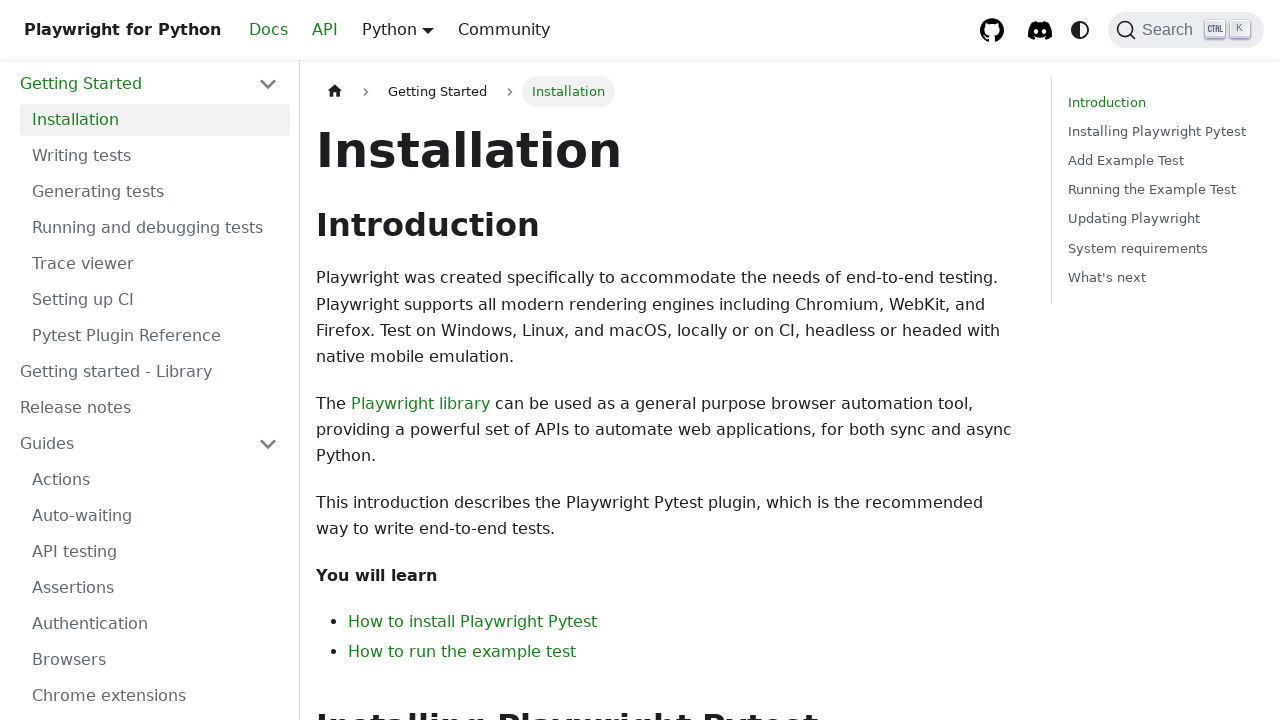

Waited for page to reach networkidle state after docs link click
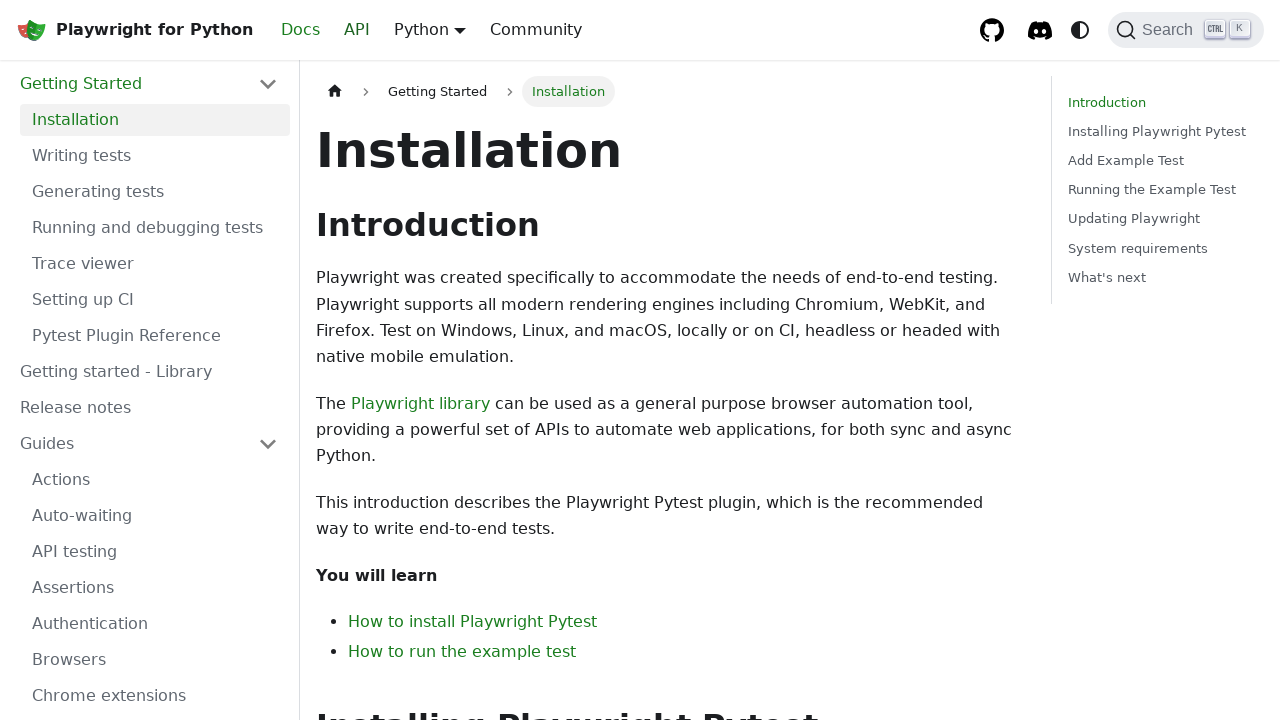

Navigated to main Playwright Python documentation page
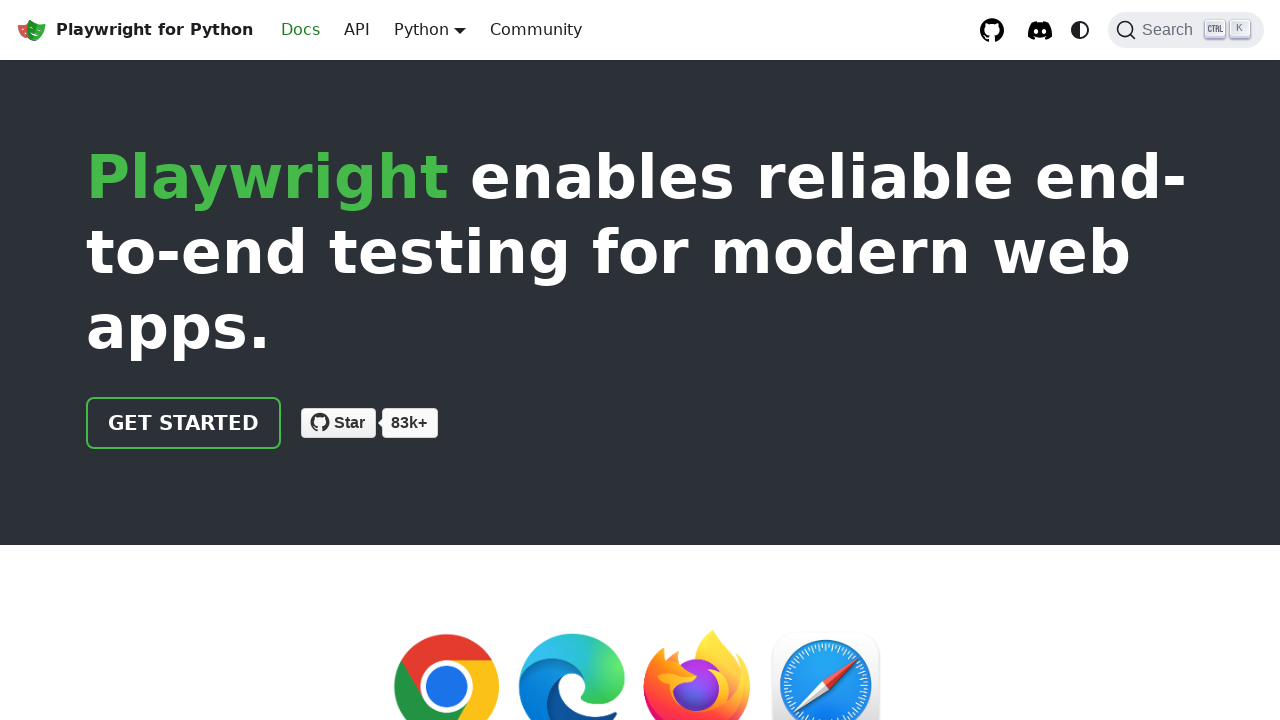

Clicked on API reference link using CSS selector at (357, 30) on .navbar__item.navbar__link[href="/python/docs/api/class-playwright"]
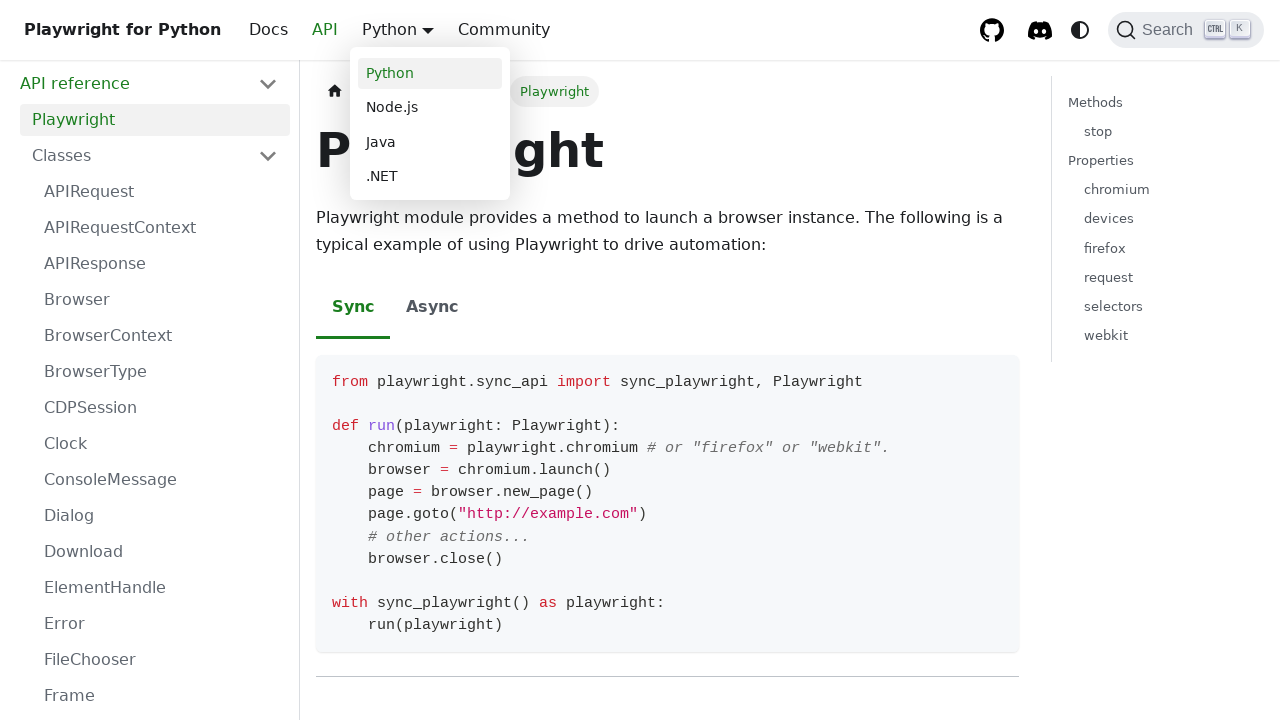

Waited for API reference page to reach networkidle state
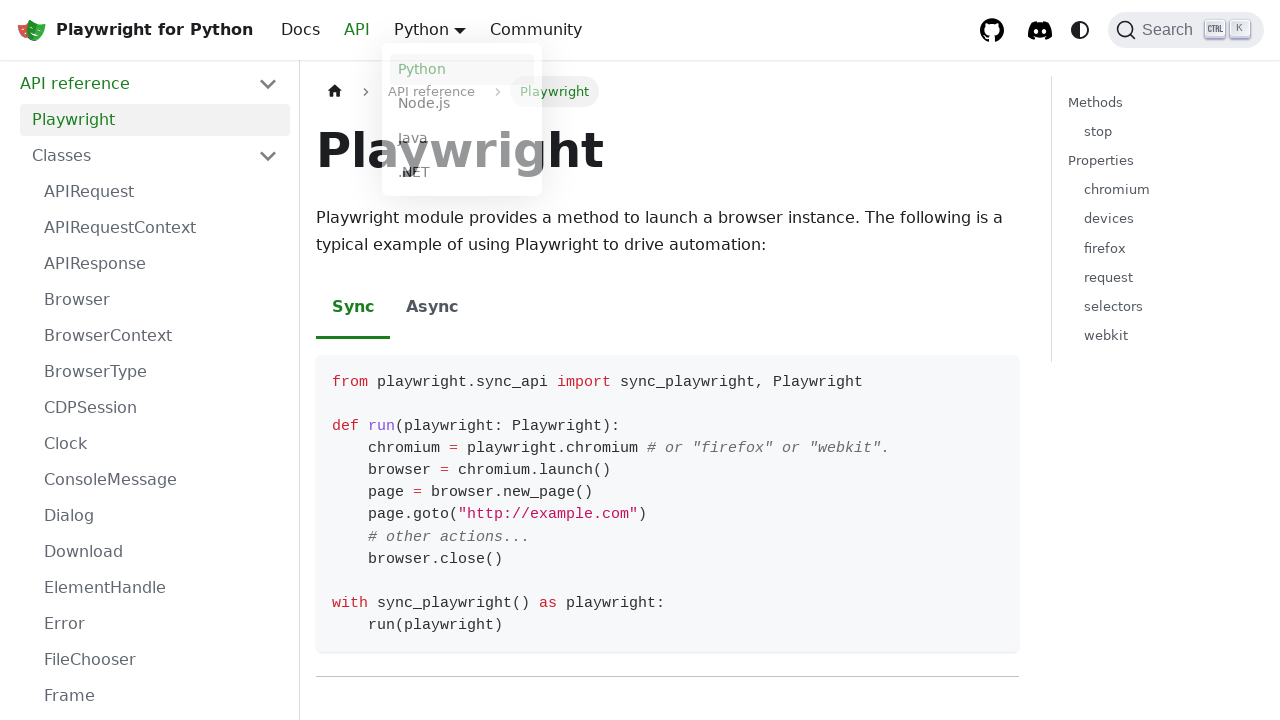

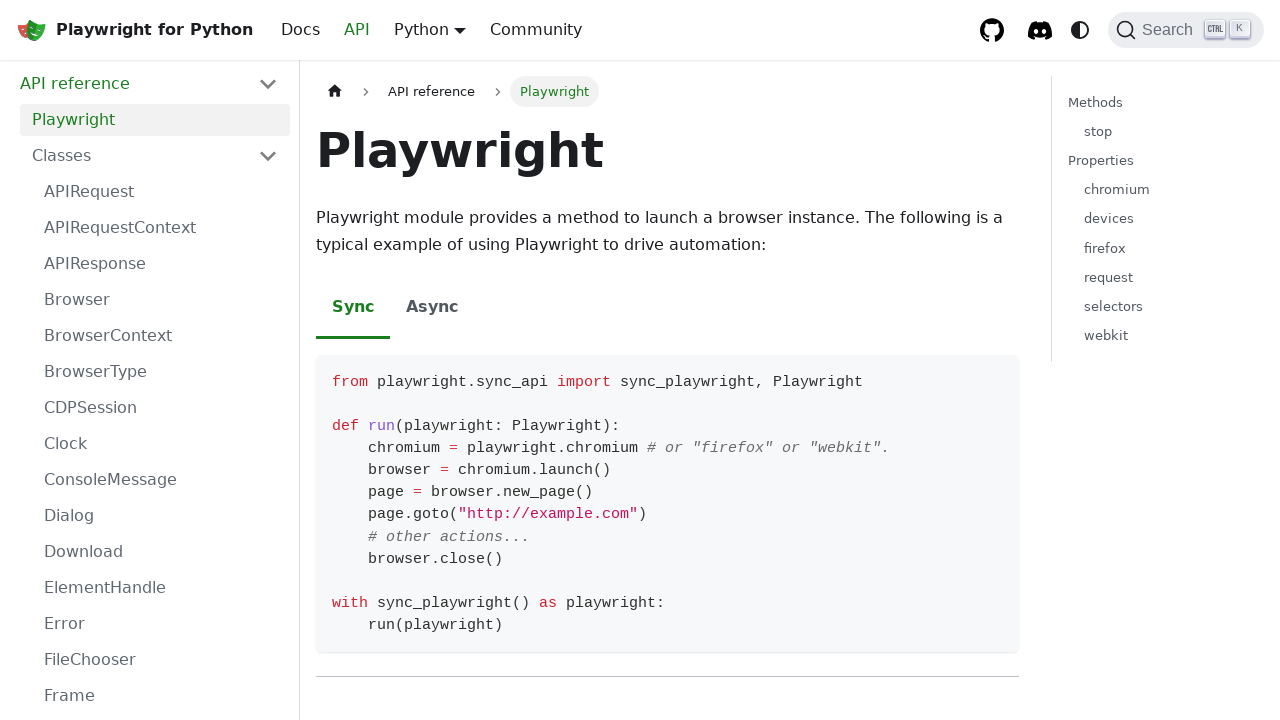